Demonstrates XPath sibling and parent traversal by locating buttons in the header using following-sibling and parent axis navigation techniques

Starting URL: https://rahulshettyacademy.com/AutomationPractice/

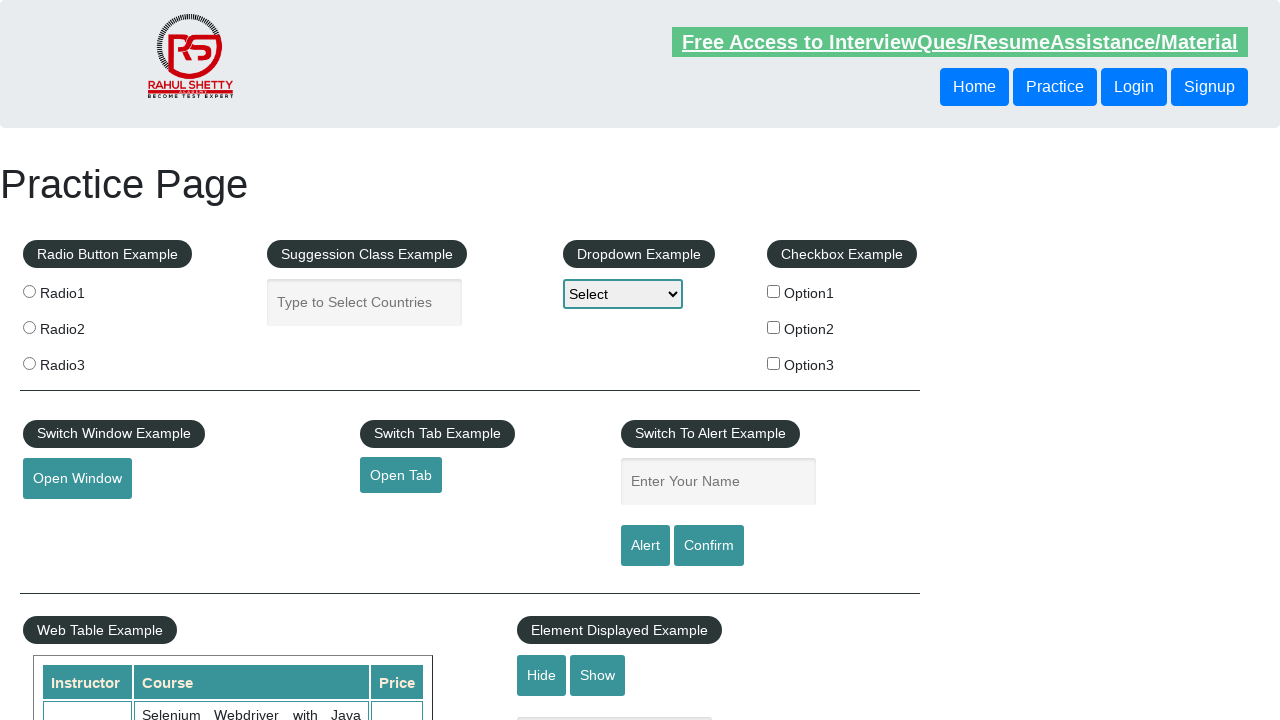

Located button using following-sibling XPath axis and retrieved text content
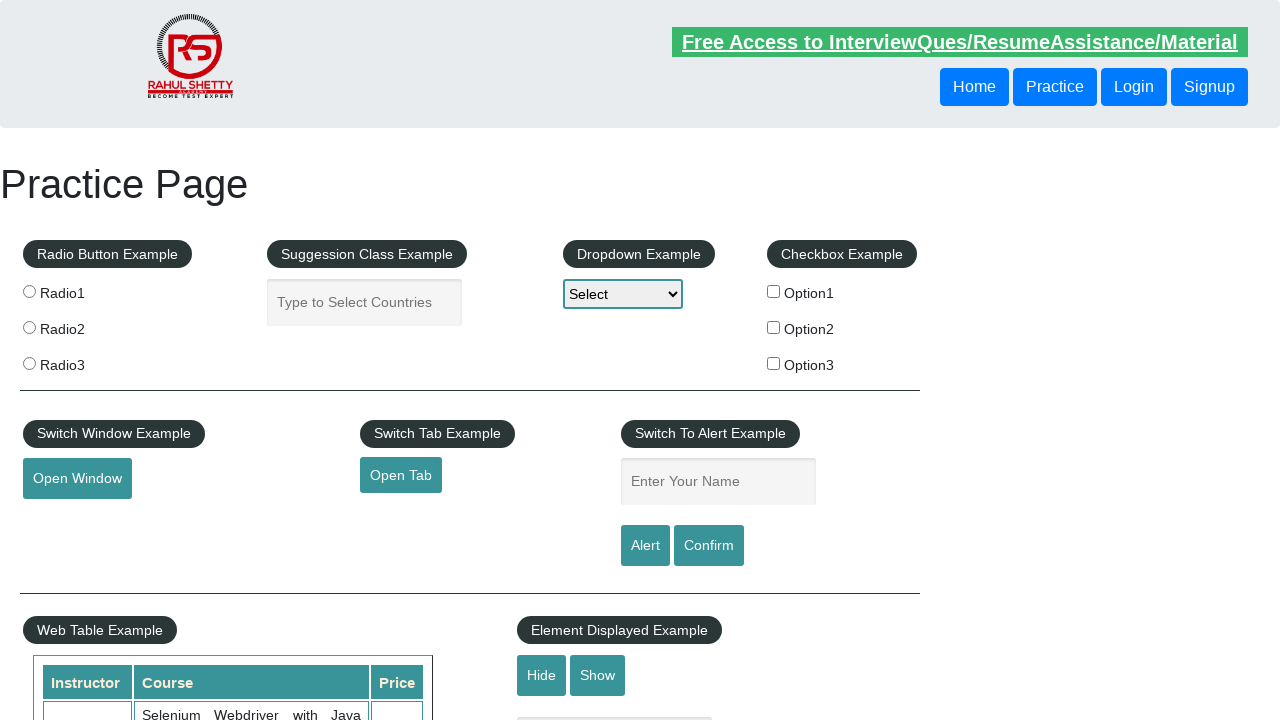

Printed following-sibling button text
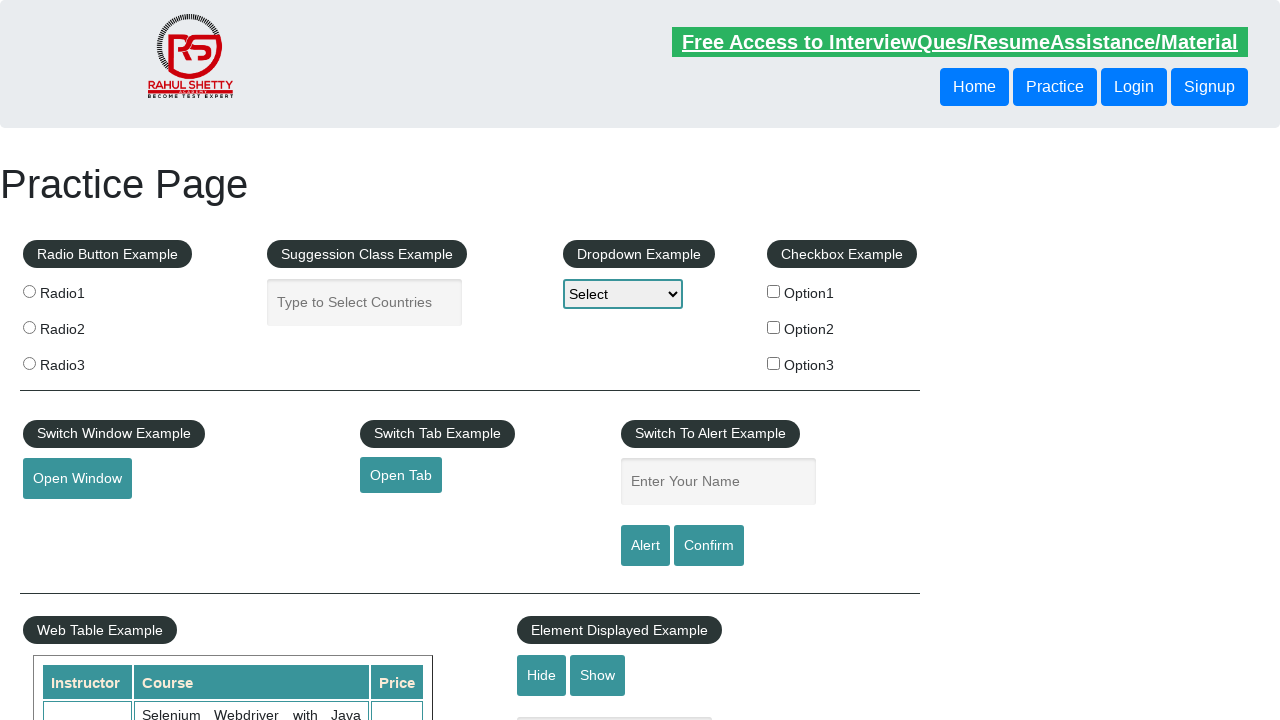

Located button using parent axis XPath navigation and retrieved text content
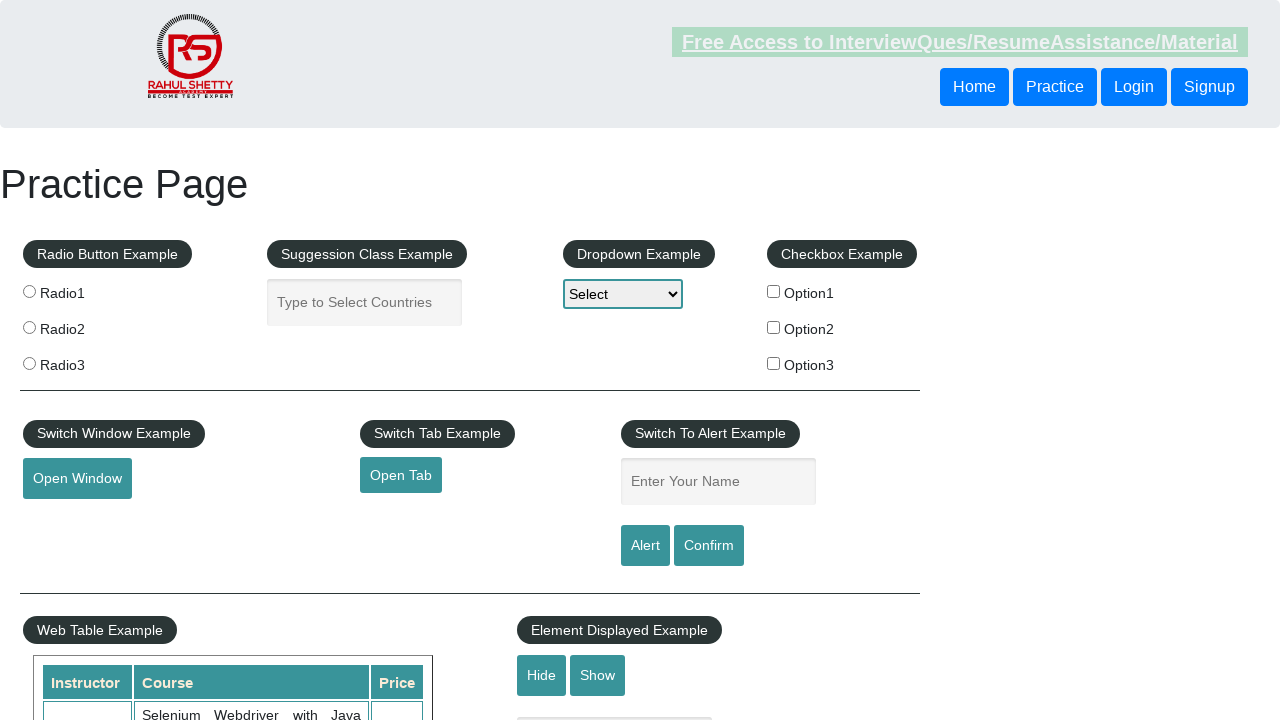

Printed parent axis button text
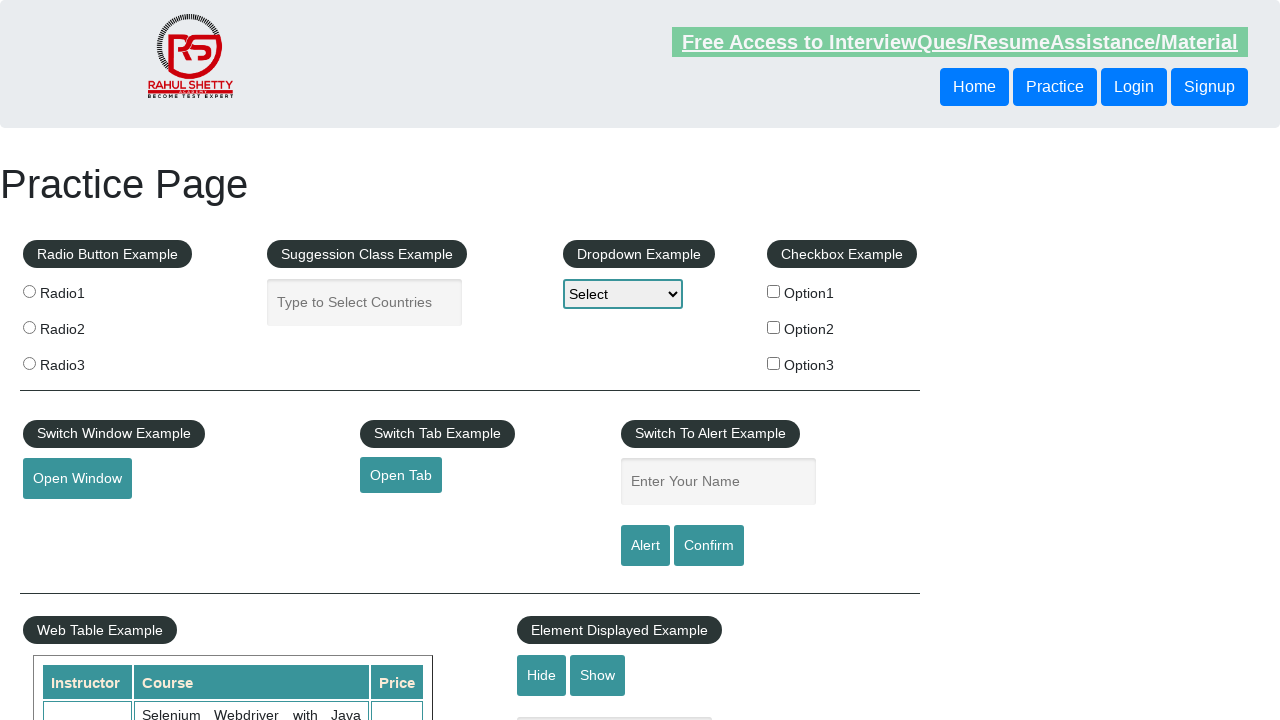

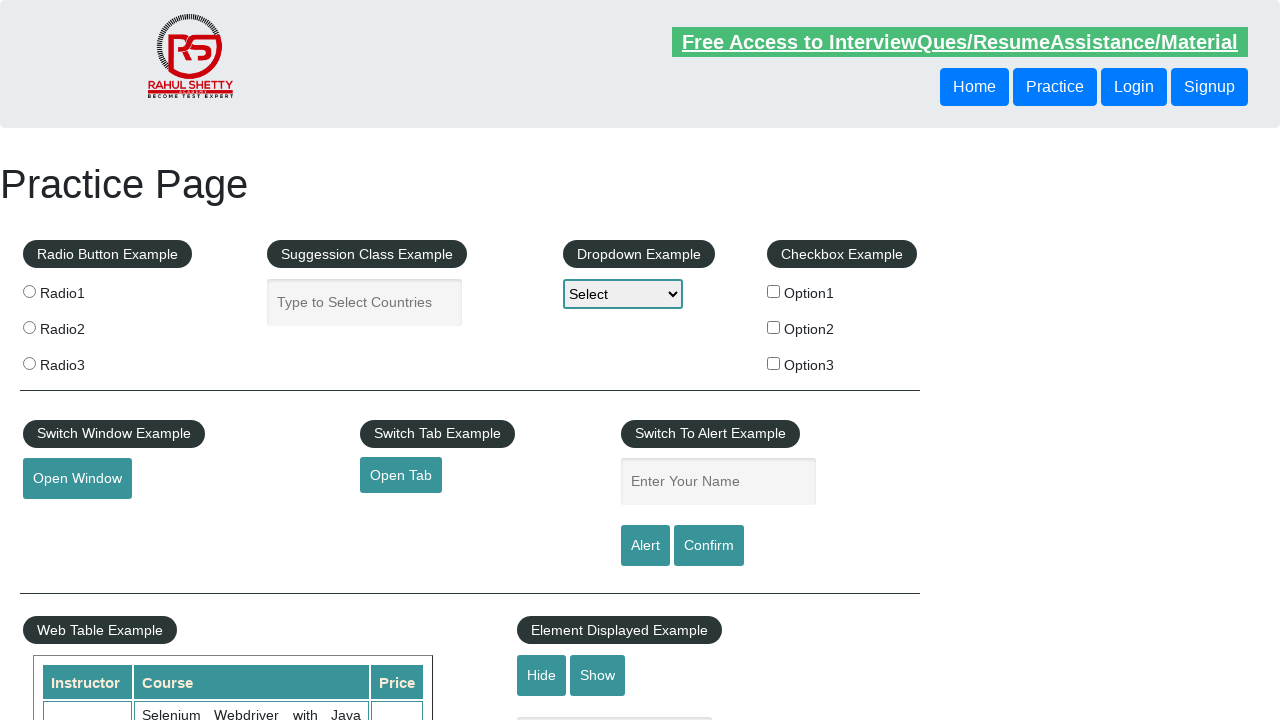